Navigates to a GitHub user profile page and verifies that pinned repositories with their titles and programming languages are displayed.

Starting URL: https://github.com/TheDancerCodes

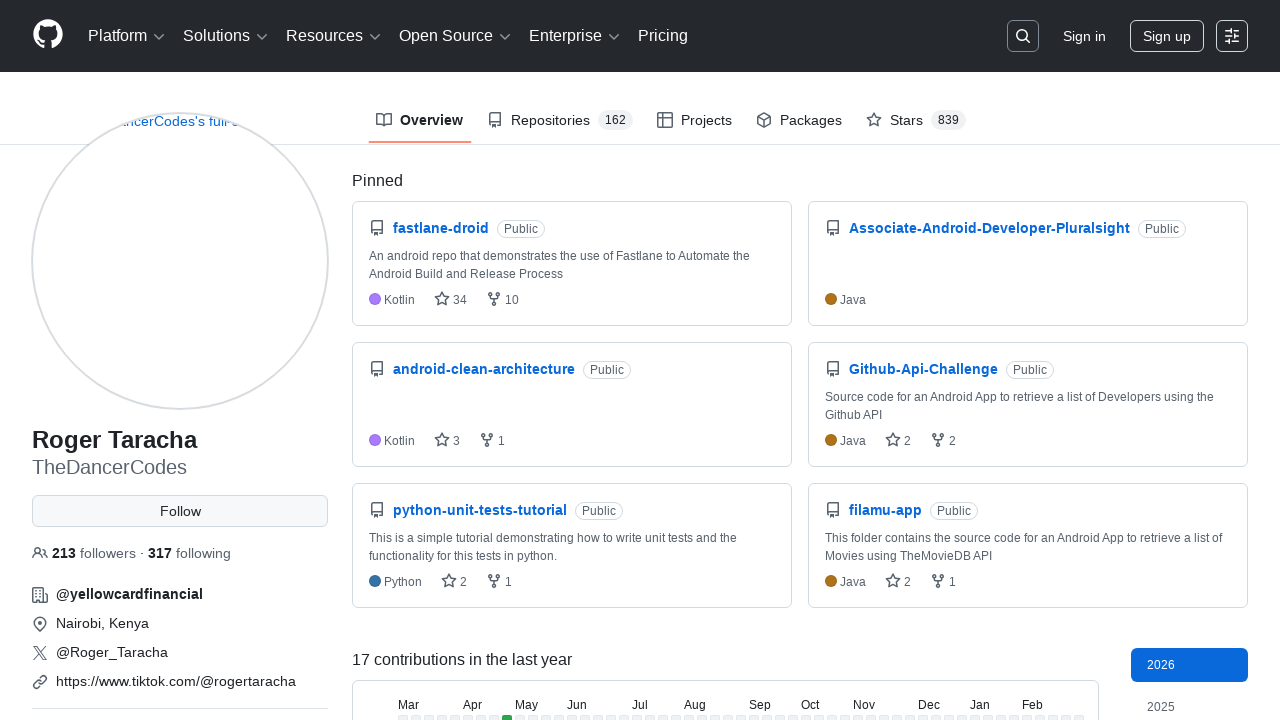

Navigated to GitHub user profile page for TheDancerCodes
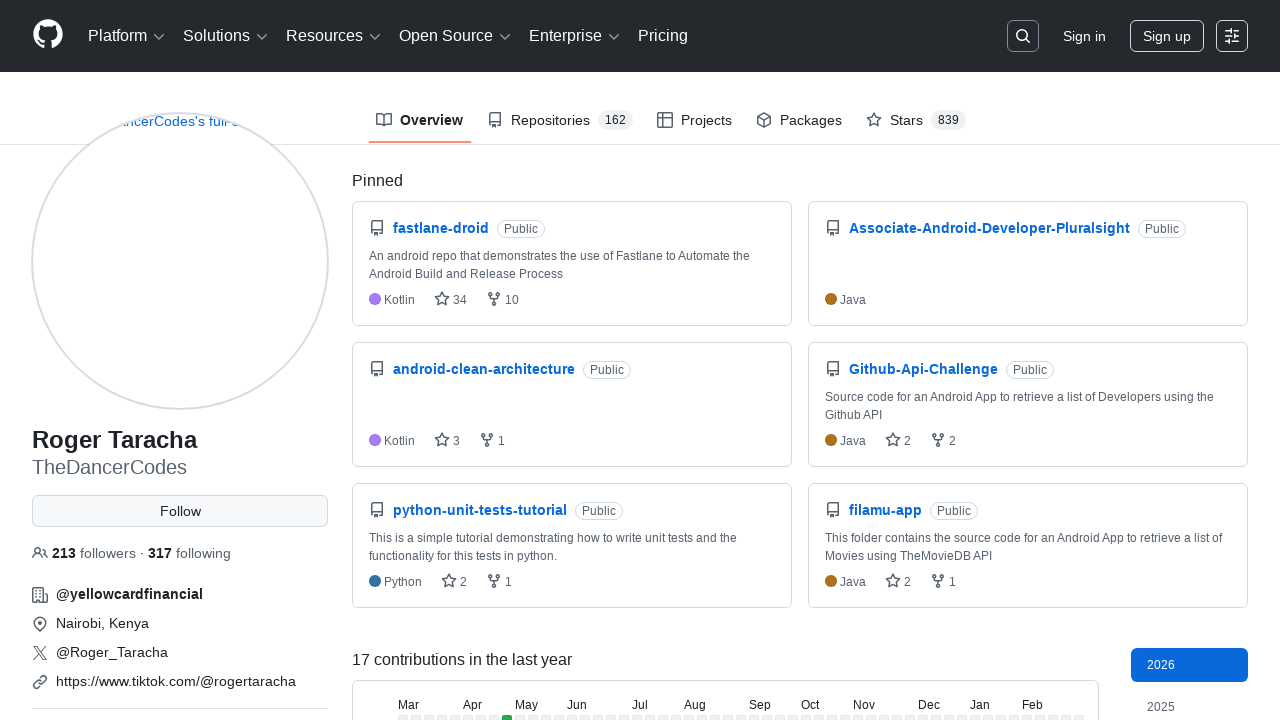

Pinned repository titles loaded
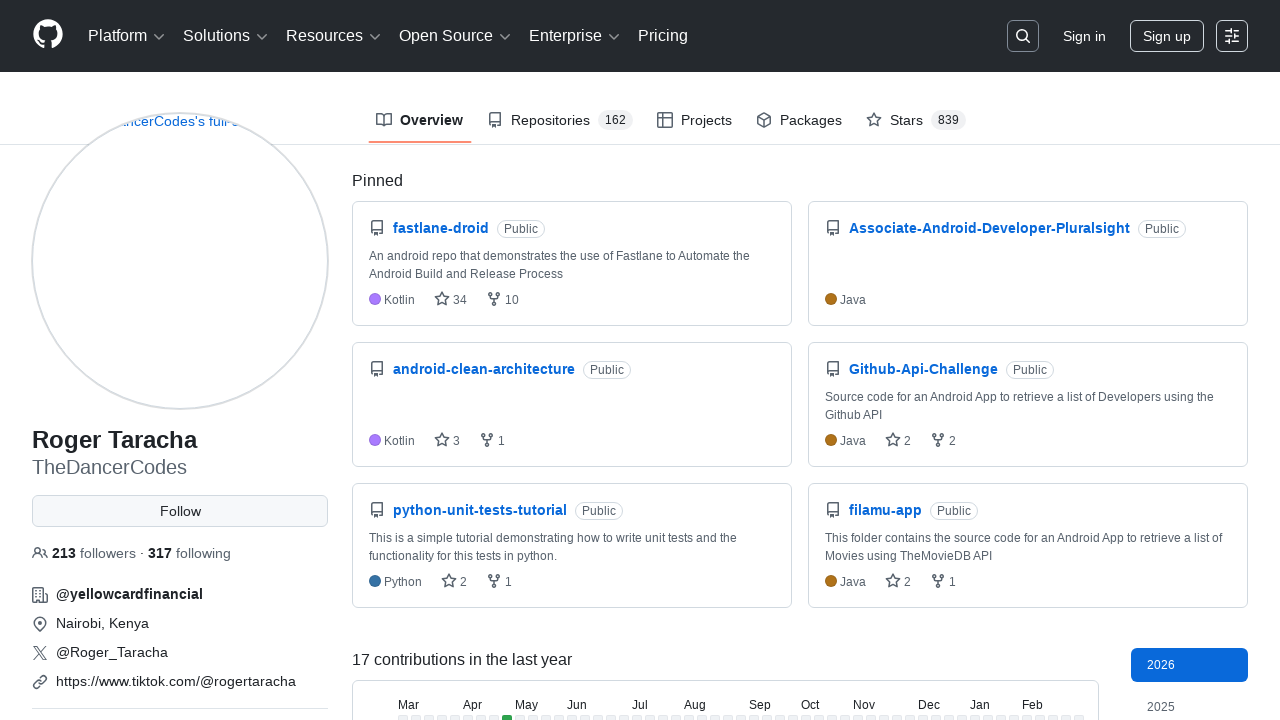

Programming language labels are now visible
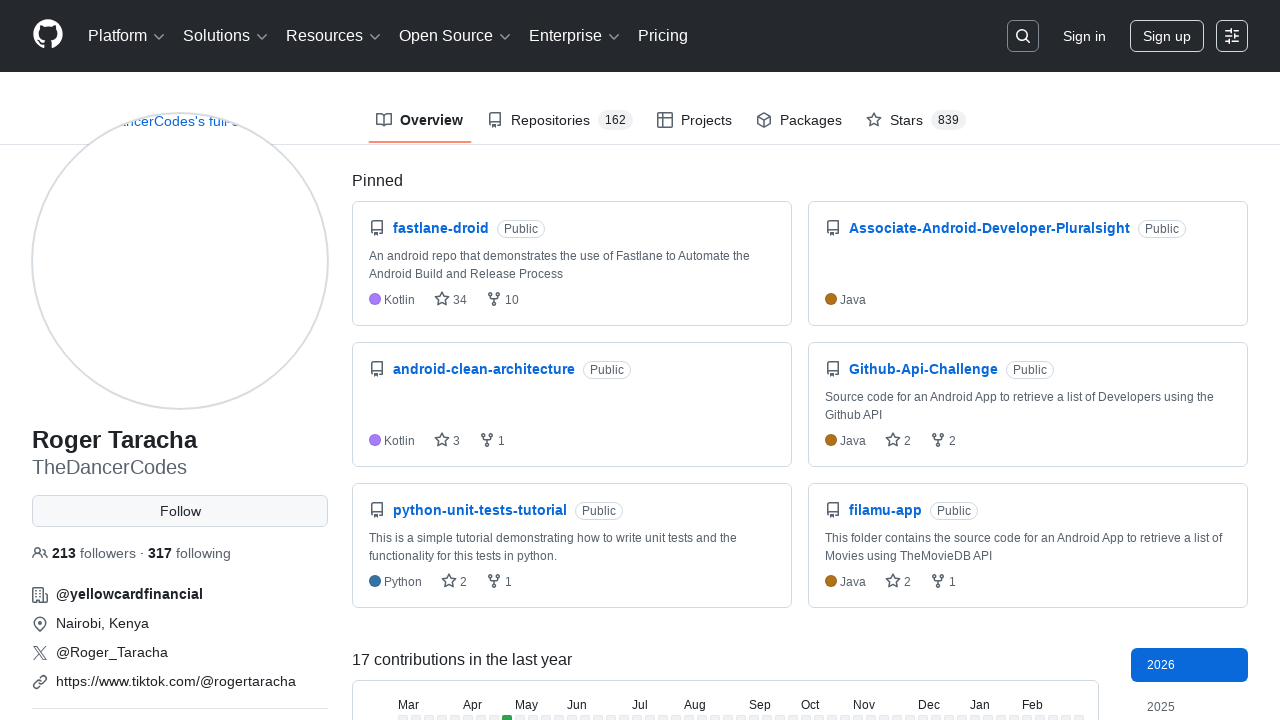

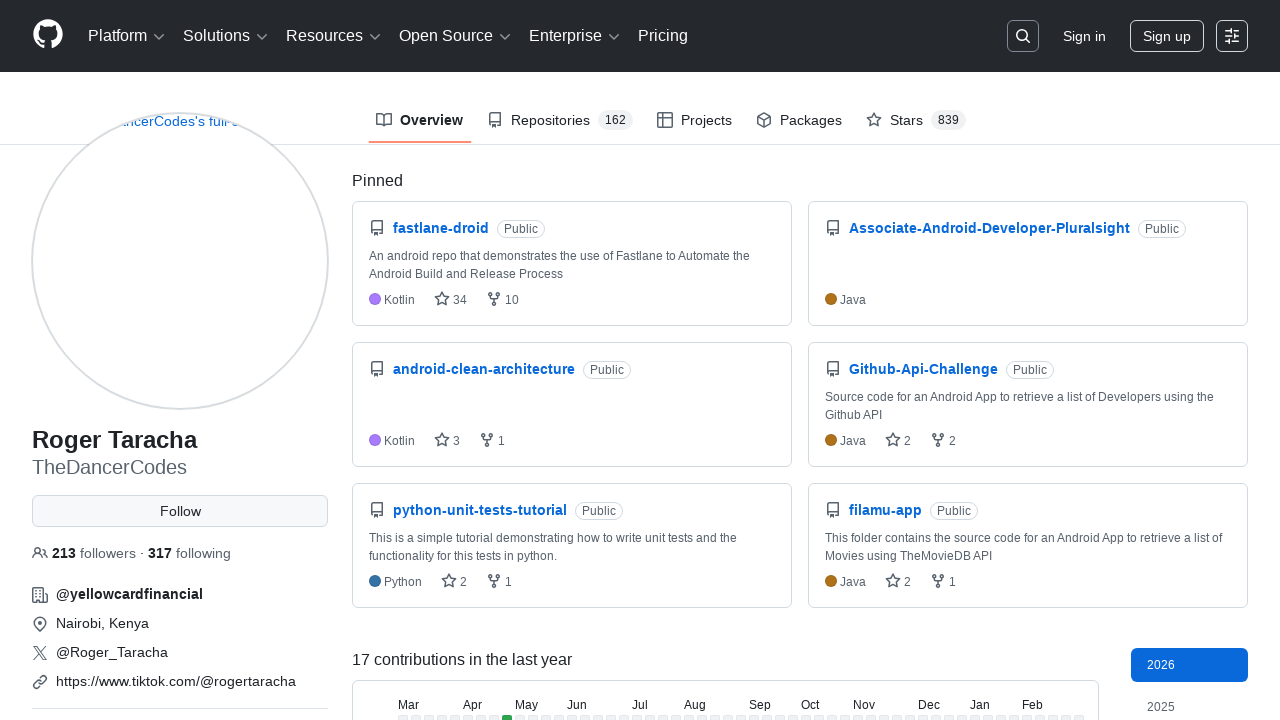